Tests that the A/B Testing link is clickable by locating it and clicking on it

Starting URL: https://practice.cydeo.com/

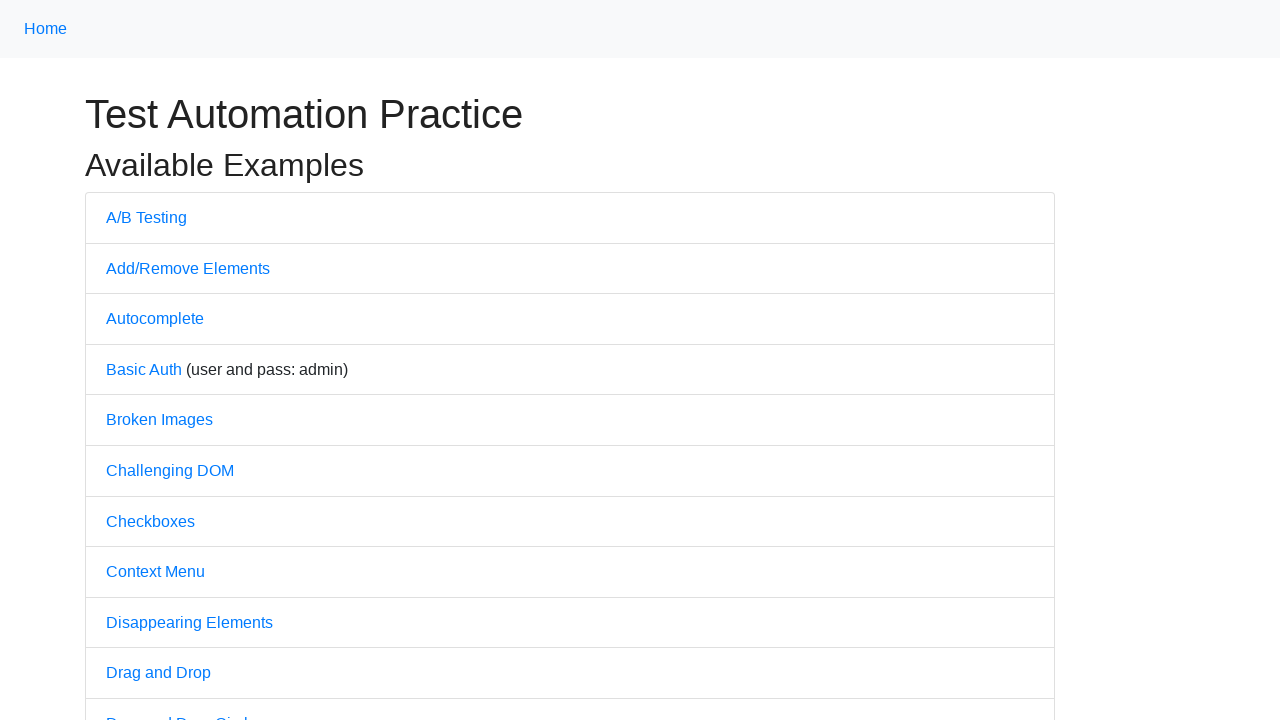

Located A/B Testing link
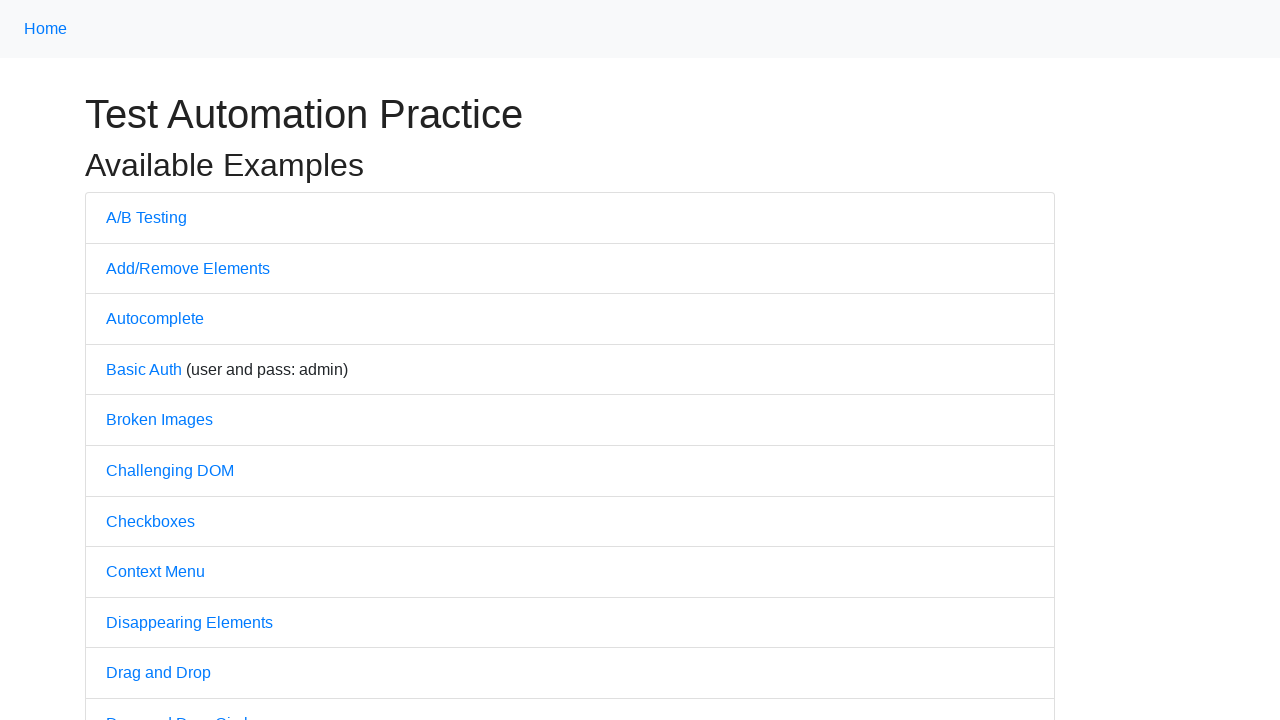

Clicked A/B Testing link at (146, 217) on text='A/B Testing'
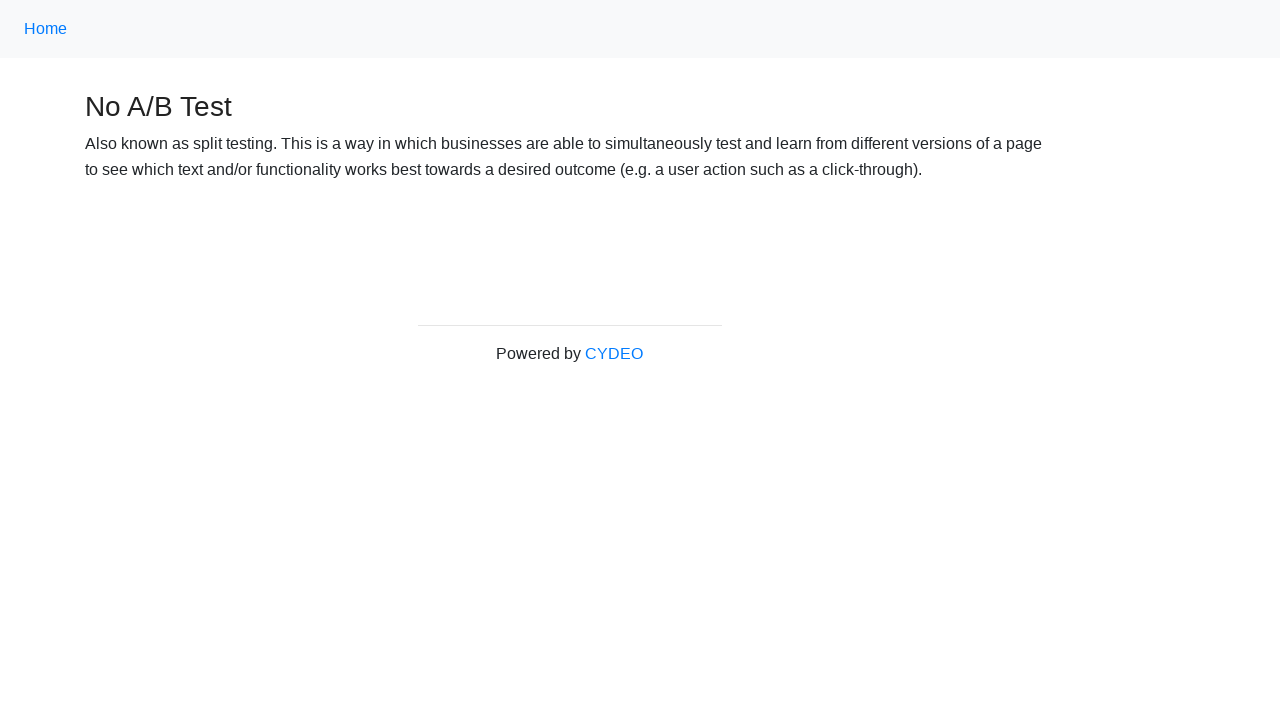

A/B Testing page loaded successfully
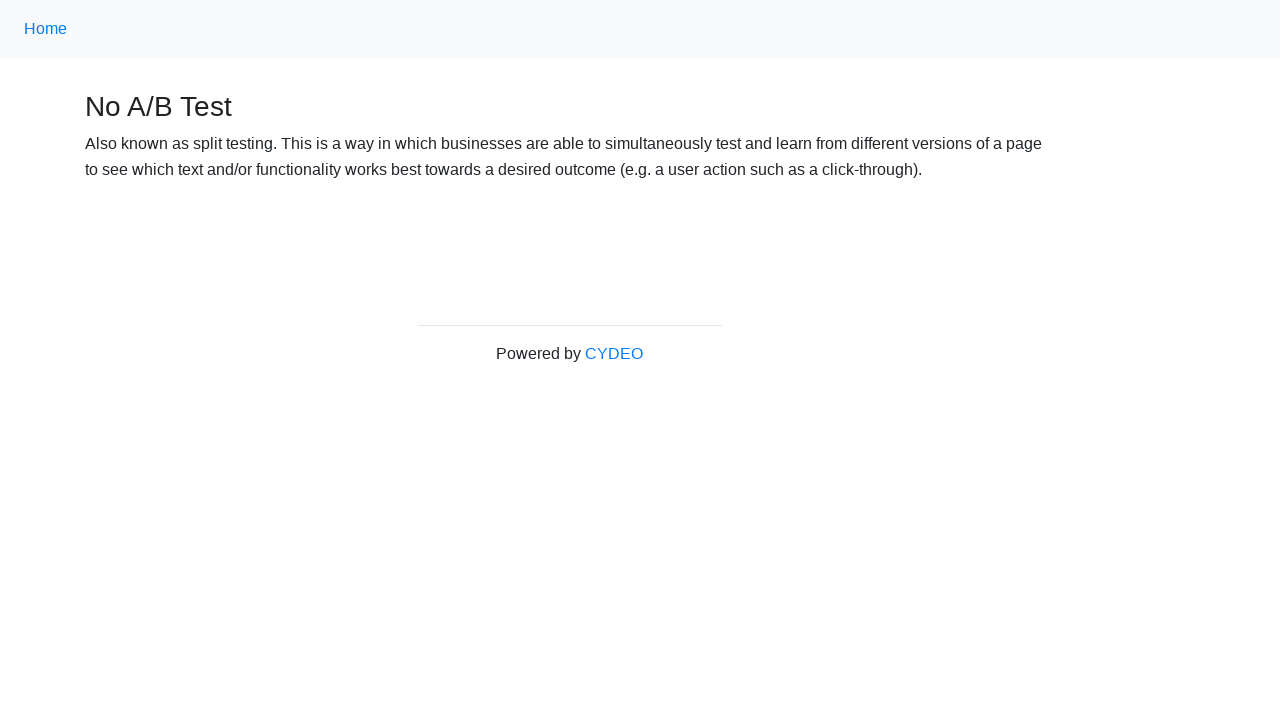

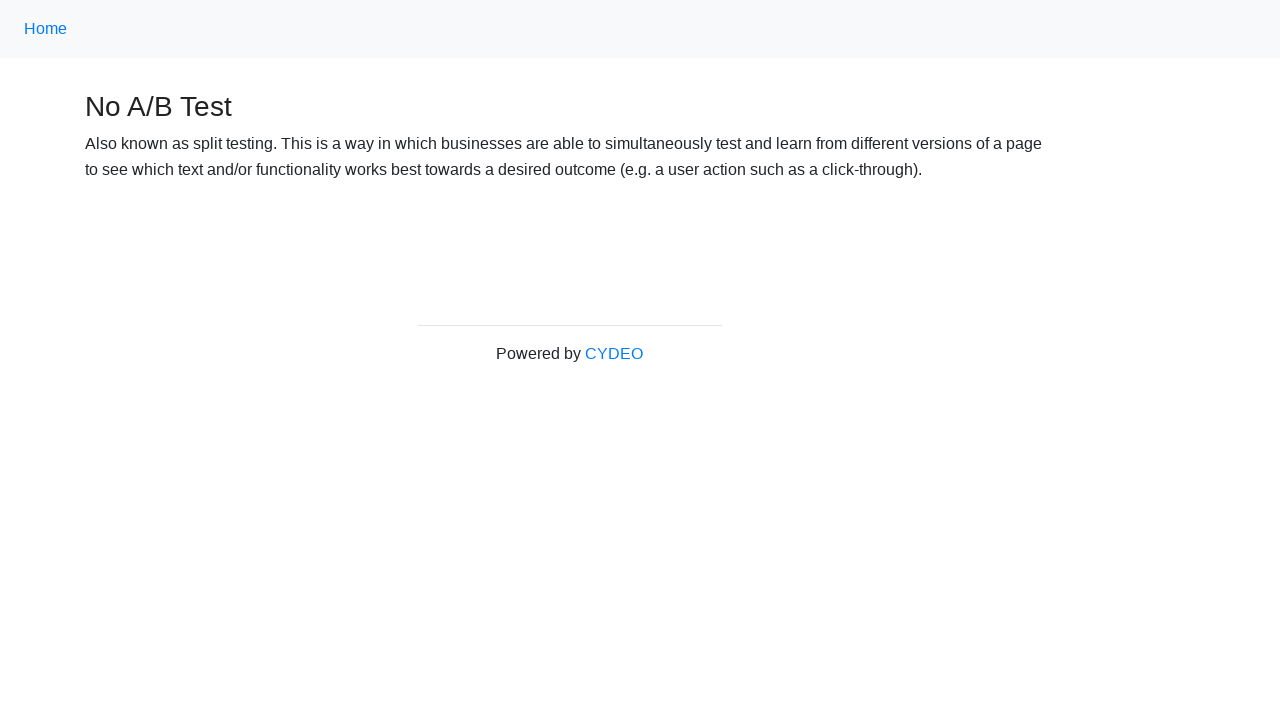